Tests the jQuery UI sortable demo by performing drag and drop actions to reorder list items within the sortable list

Starting URL: https://jqueryui.com/sortable/

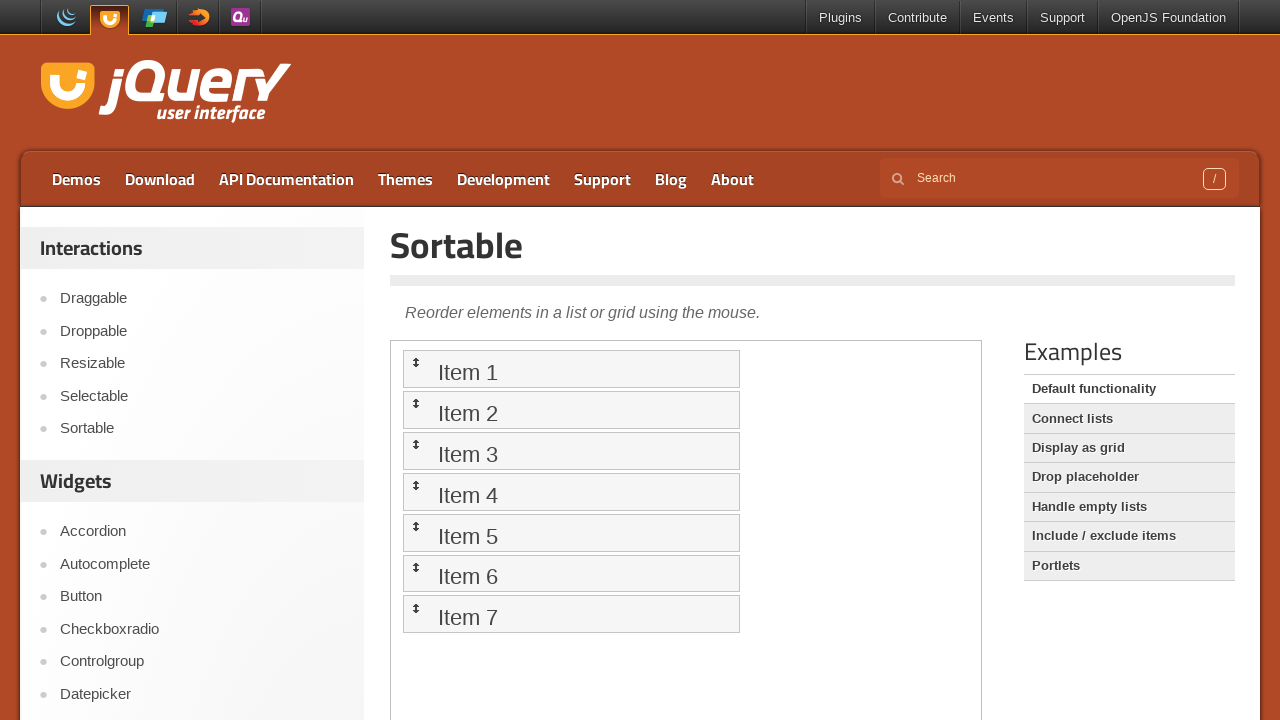

Selected the first iframe containing the sortable demo
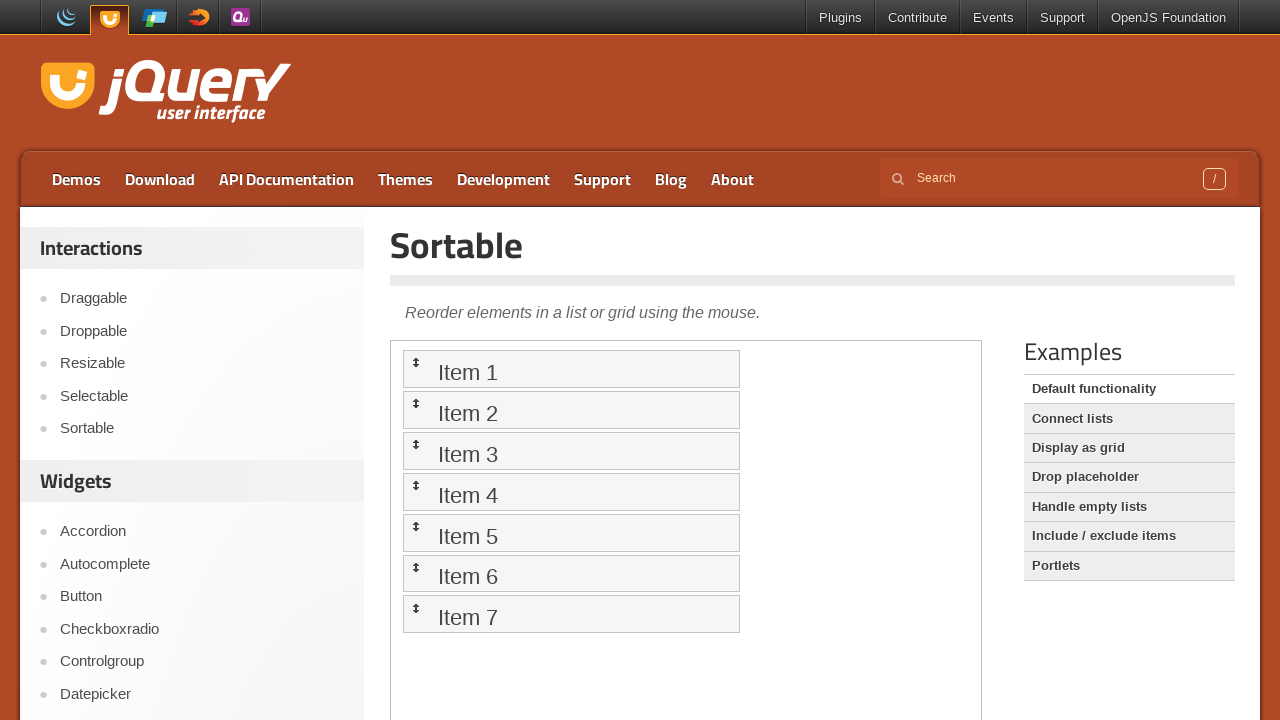

Waited for the sortable list element to be visible
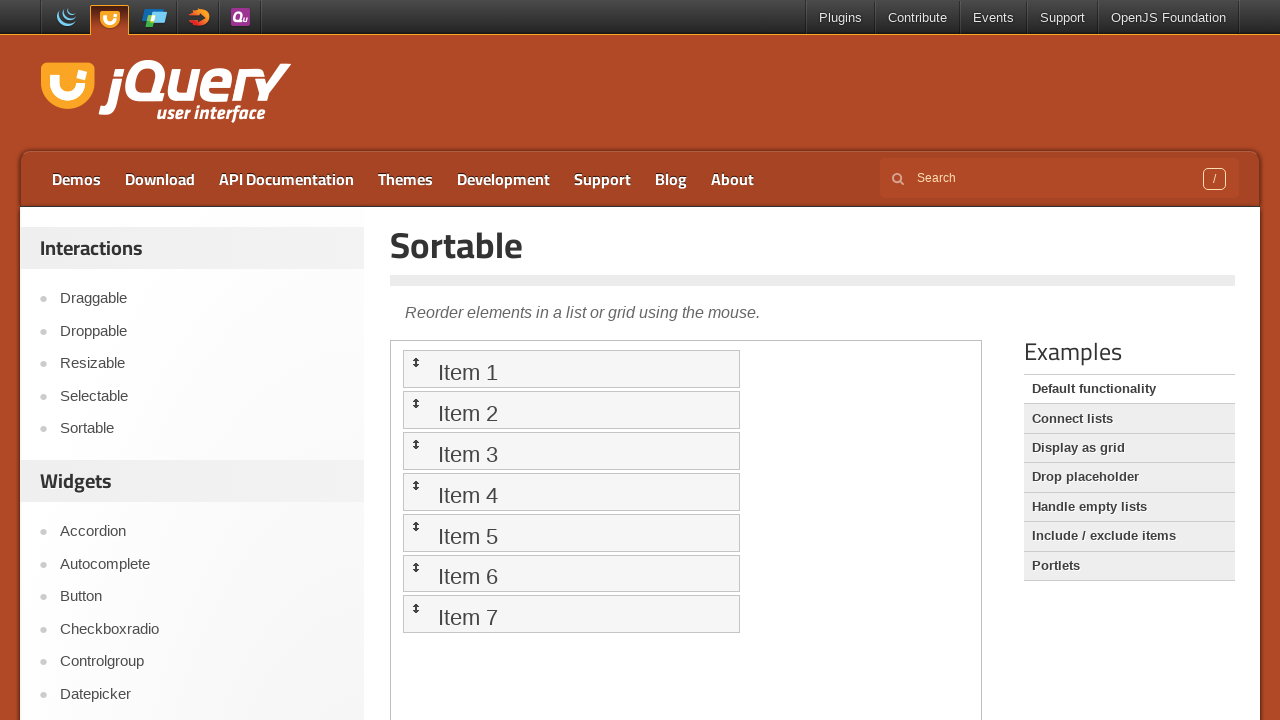

Located the second list item for dragging
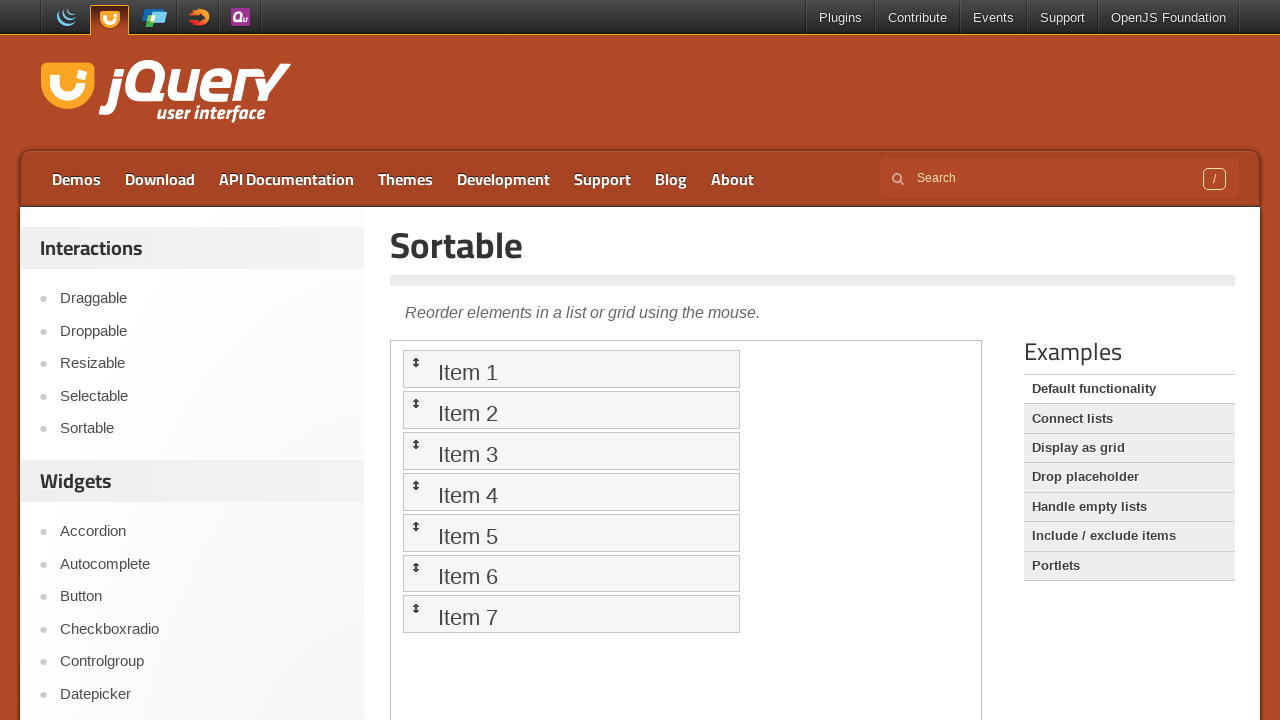

Located the fourth list item as the drag target
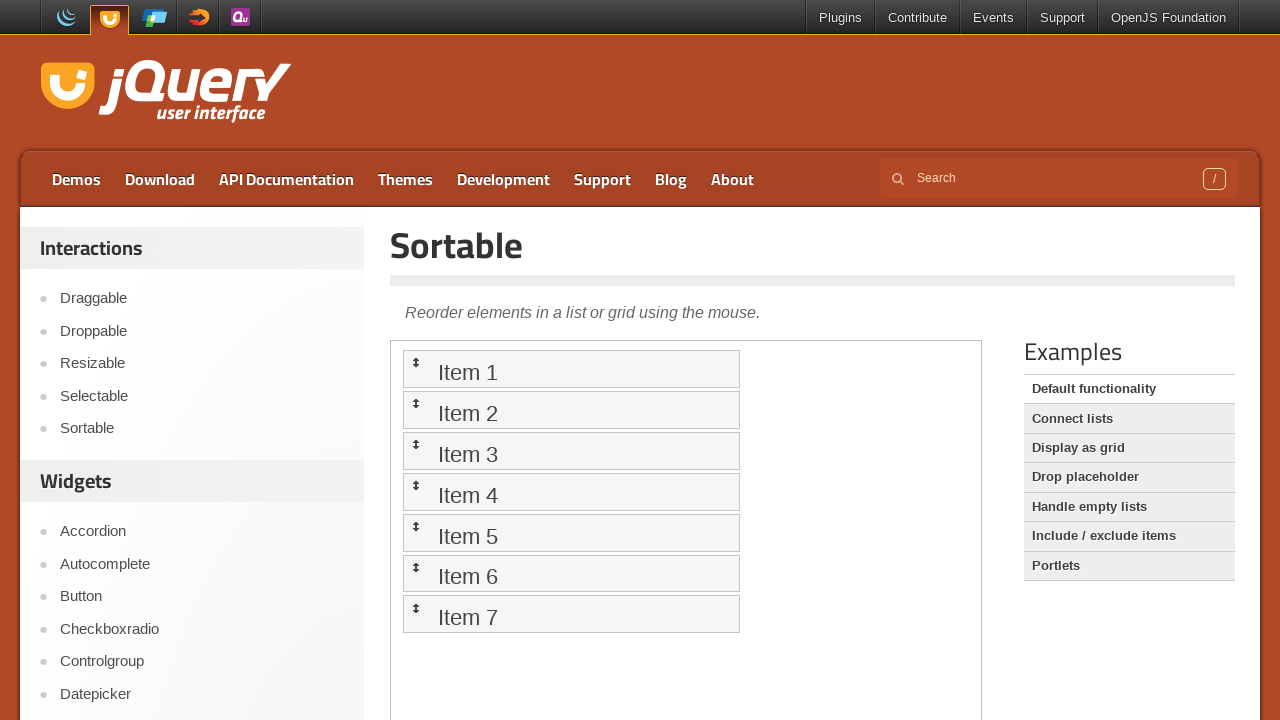

Dragged the second list item to the fourth position at (571, 492)
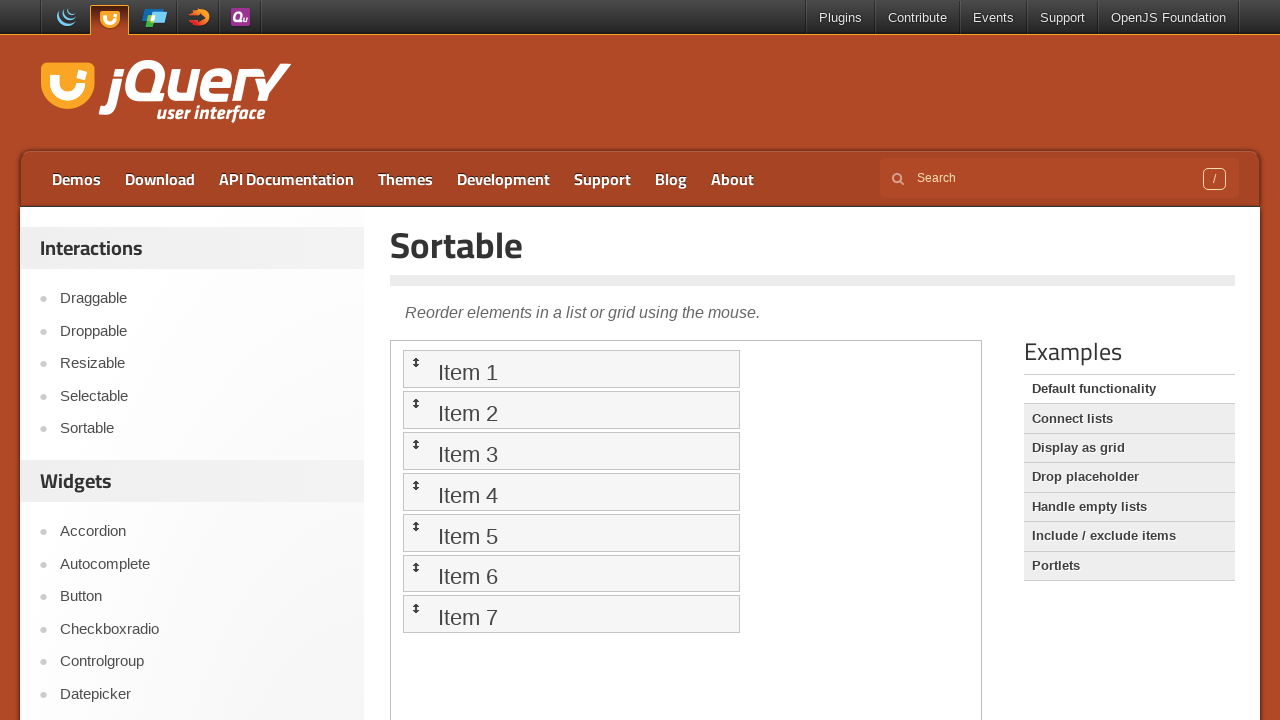

Located the updated fourth list item after first drag operation
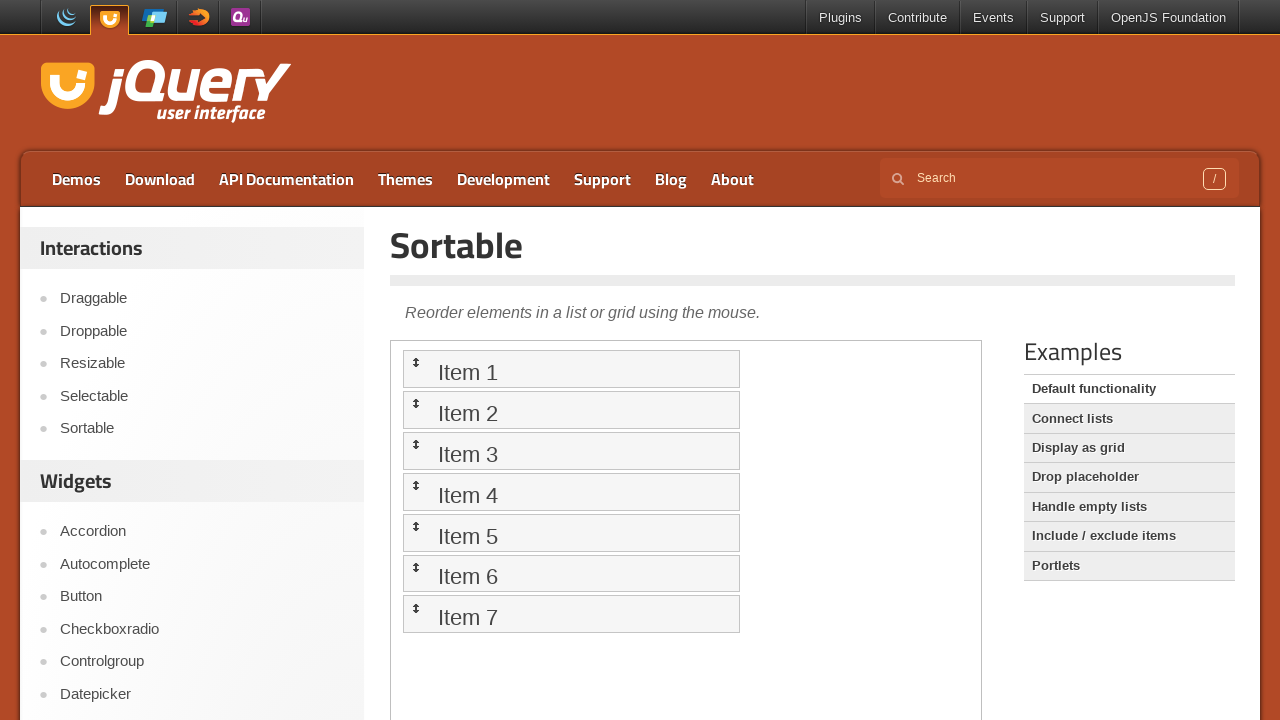

Located the updated second list item after first drag operation
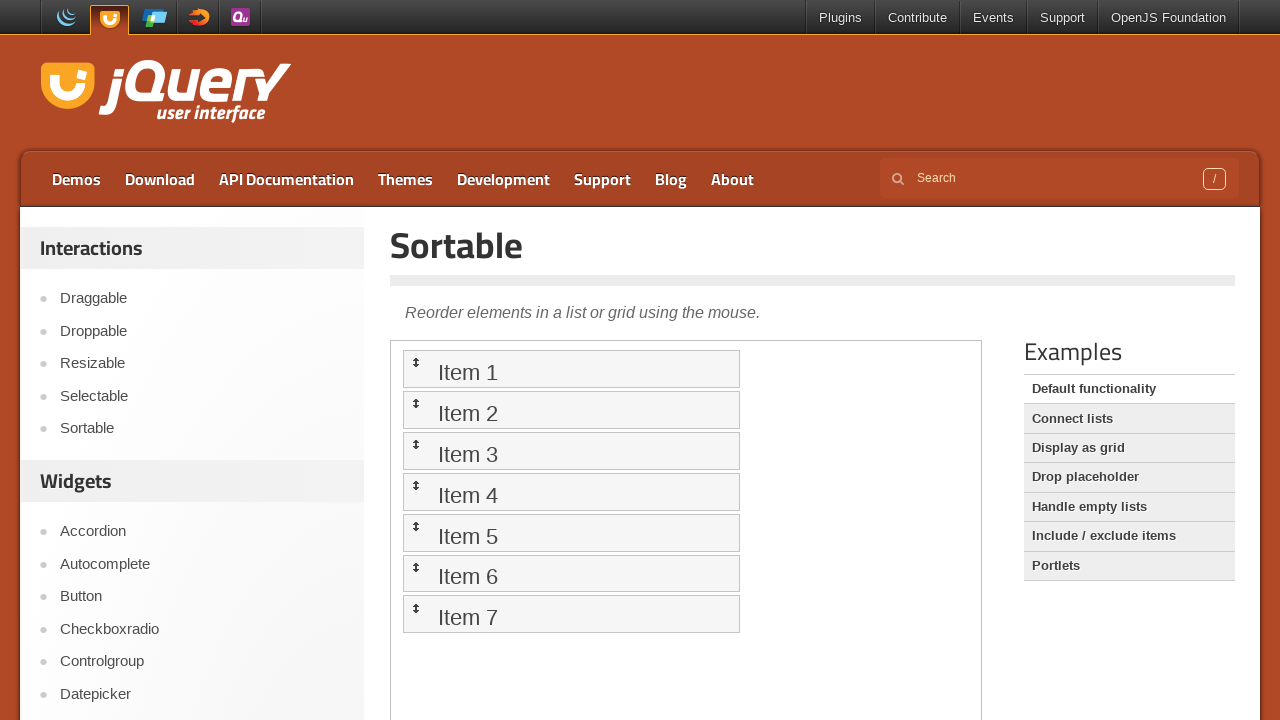

Dragged the updated fourth list item to the second position at (571, 410)
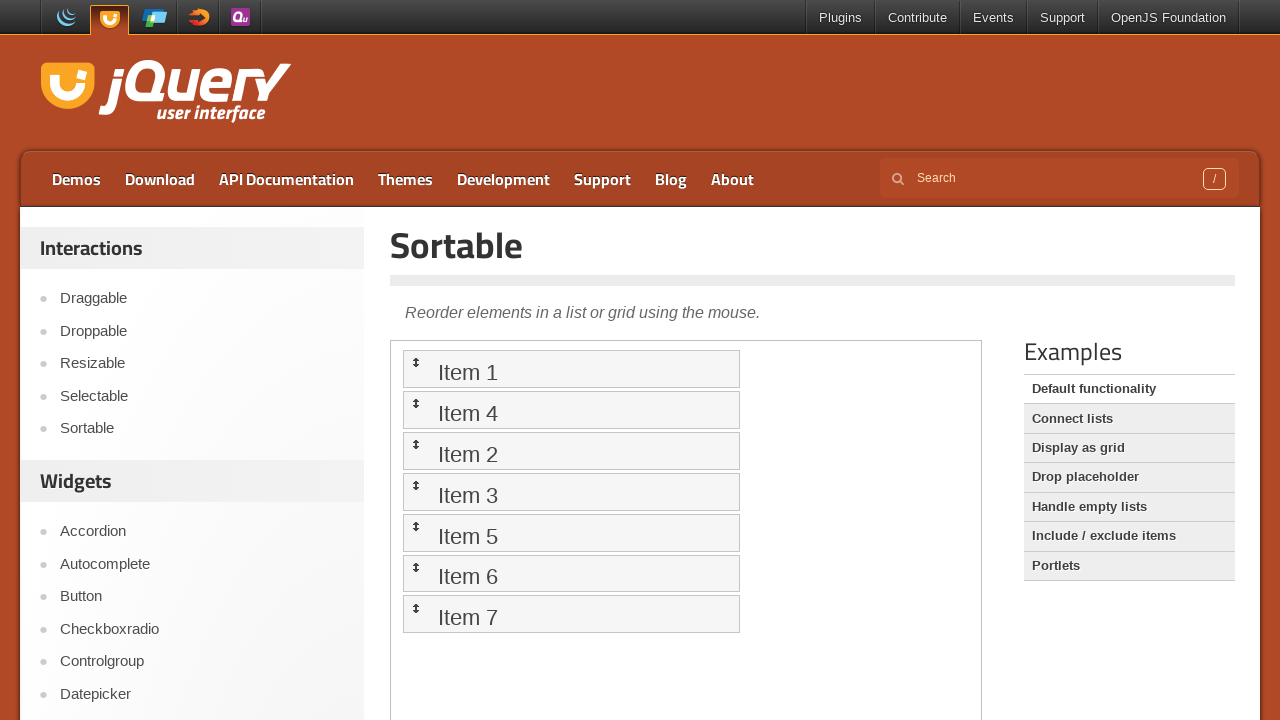

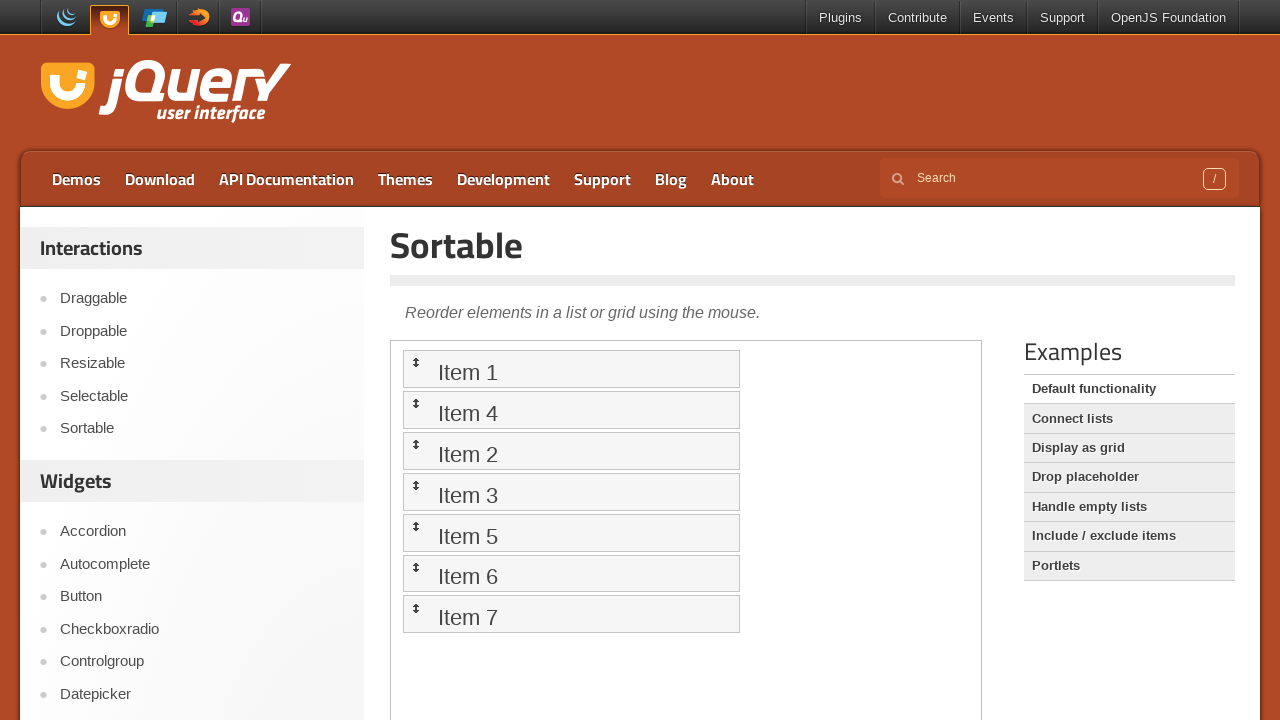